Tests checkbox functionality by verifying the second checkbox is checked and then unchecking it

Starting URL: https://the-internet.herokuapp.com/checkboxes

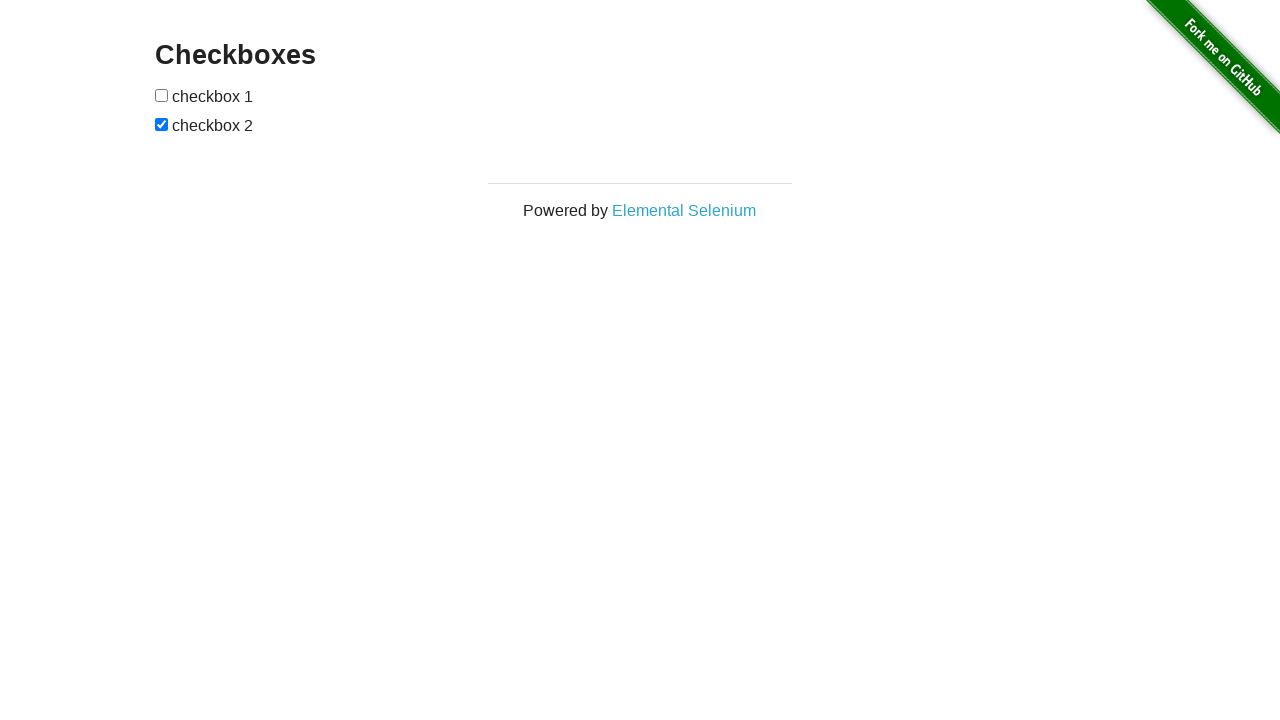

Navigated to checkboxes page
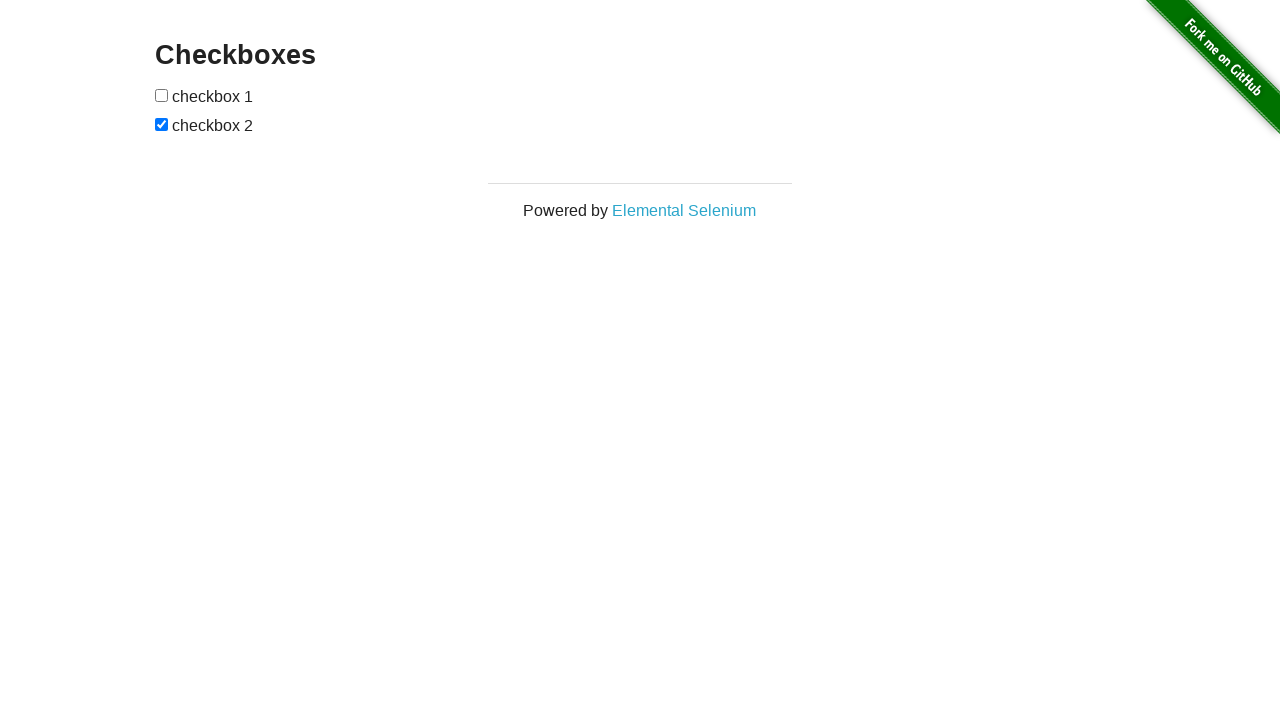

Retrieved all checkbox input elements
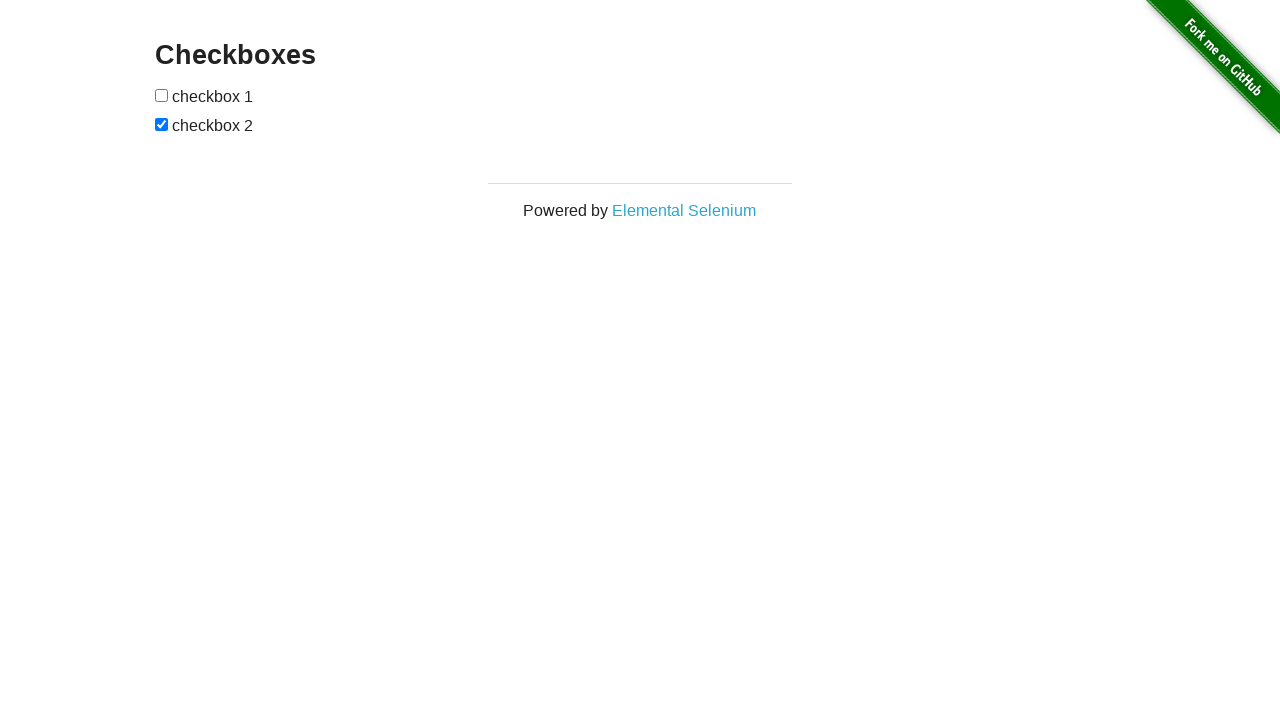

Verified that 2 checkboxes are present
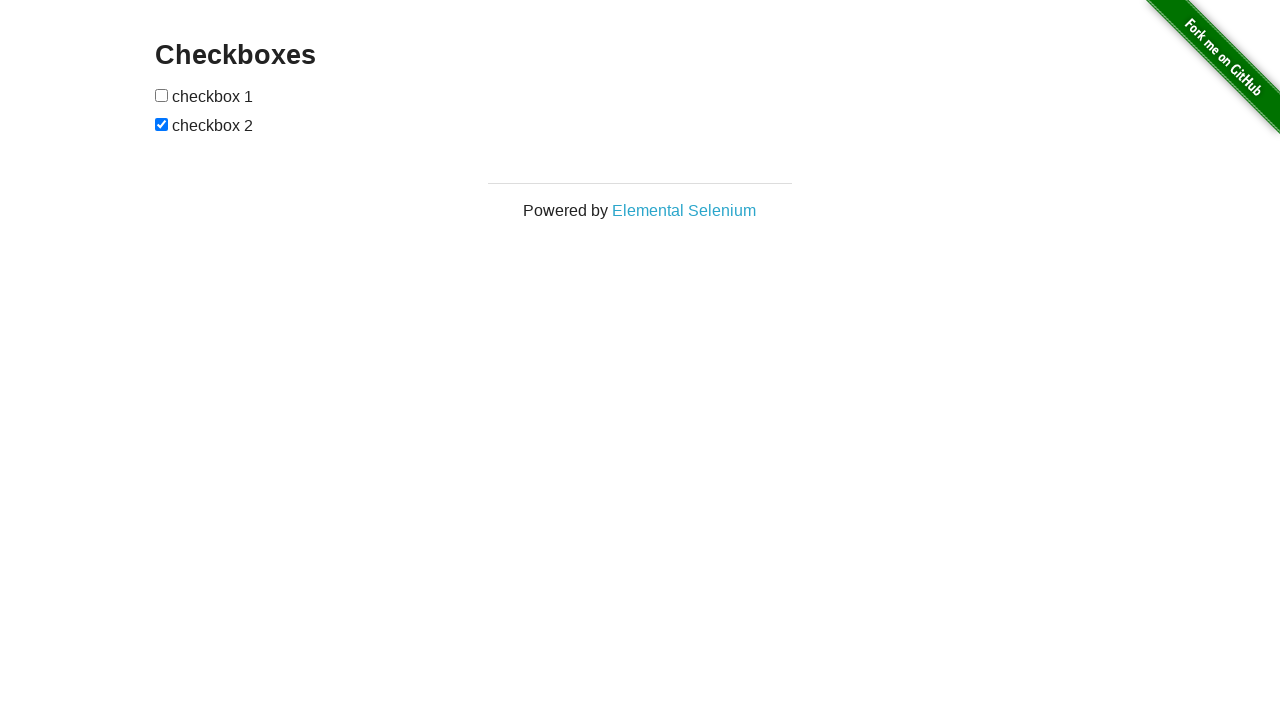

Verified that second checkbox is checked
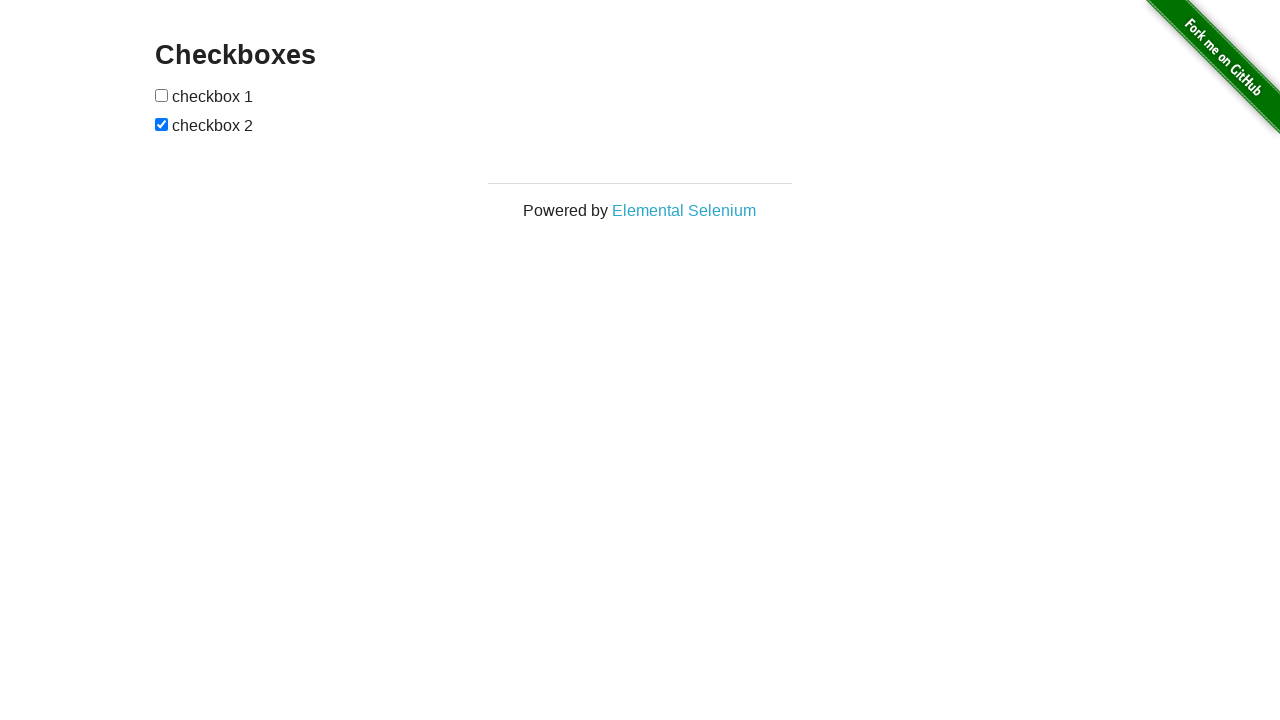

Clicked second checkbox to uncheck it at (162, 124) on input >> nth=1
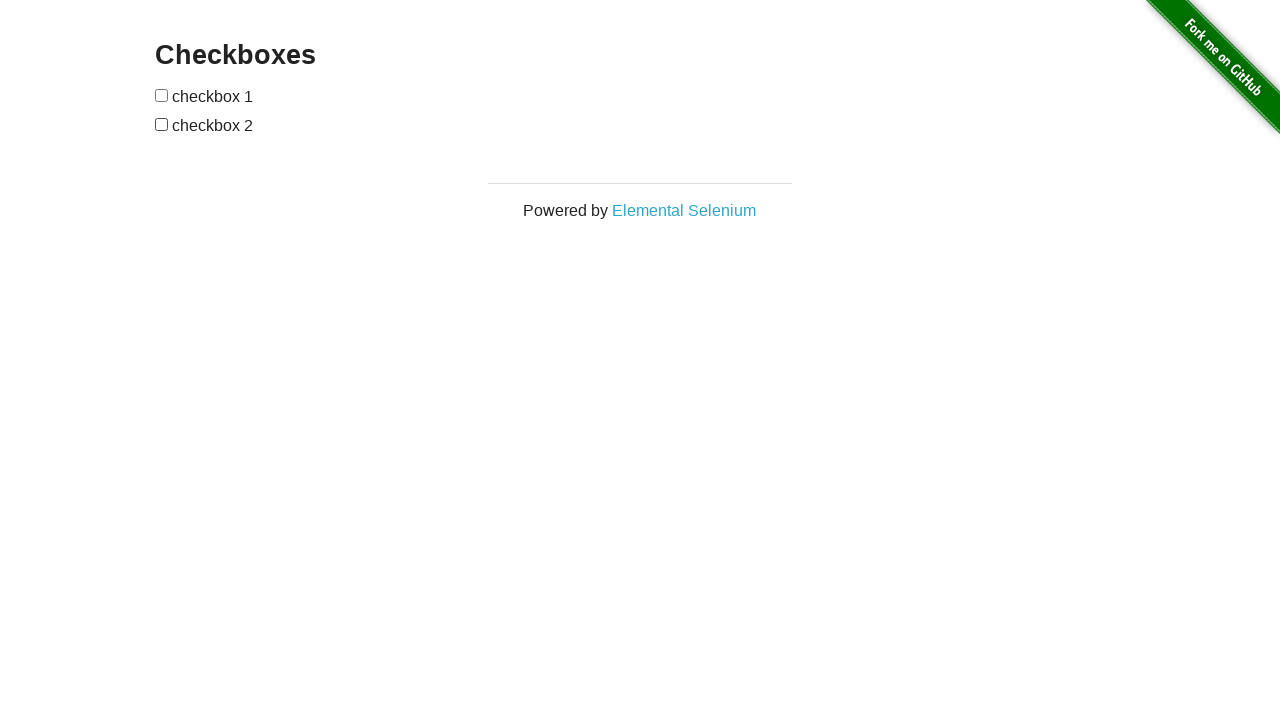

Verified that second checkbox is now unchecked
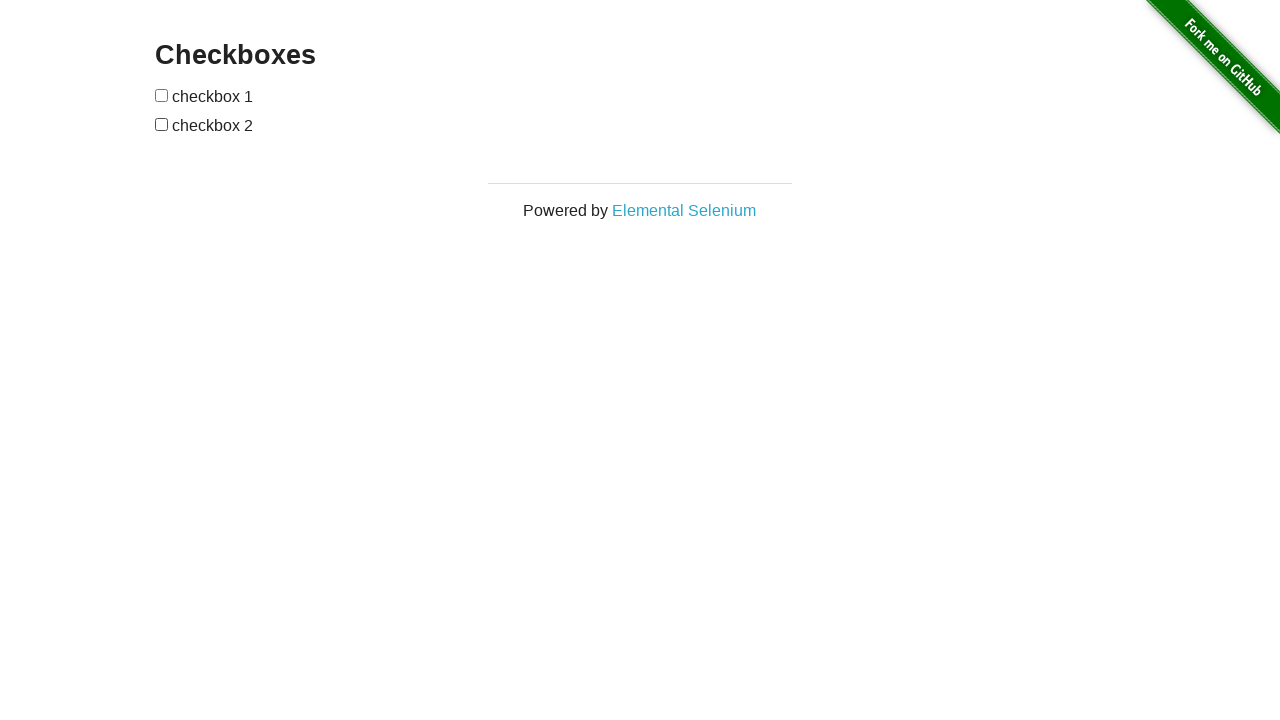

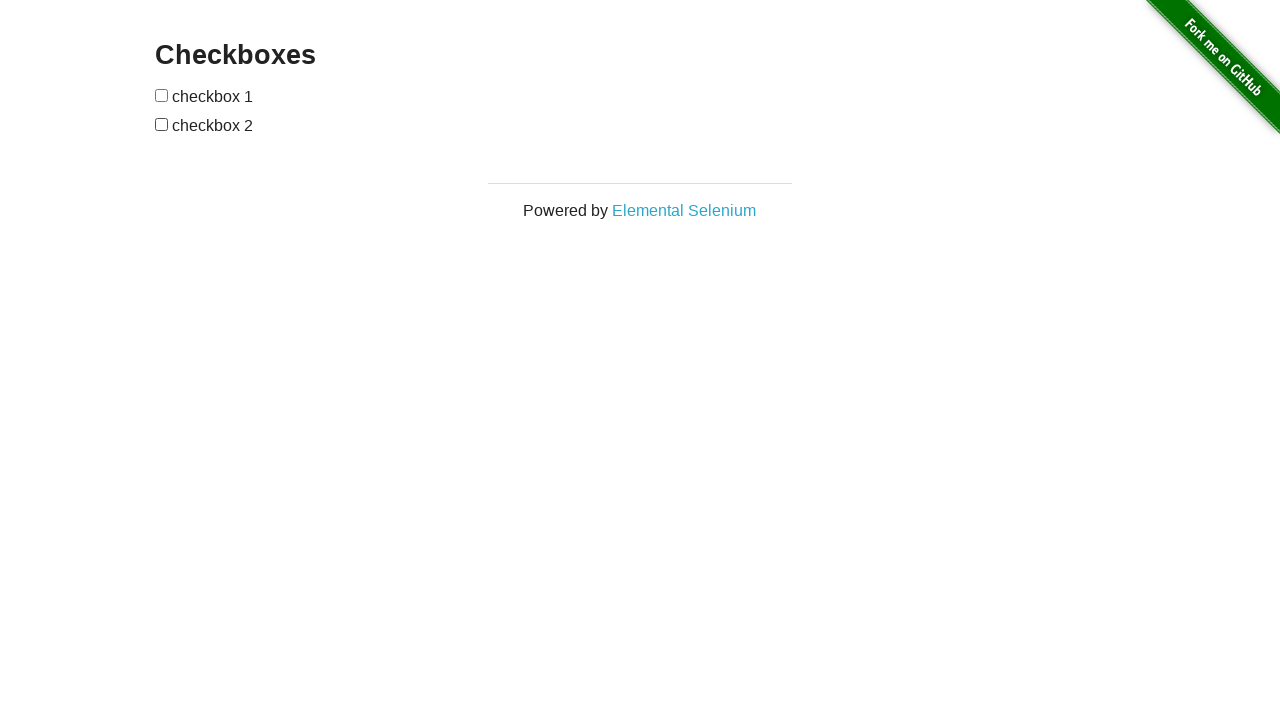